Tests registration form by filling various fields including name, email, password, gender, addresses and pincode, then refreshes the page

Starting URL: https://grotechminds.com/registration/

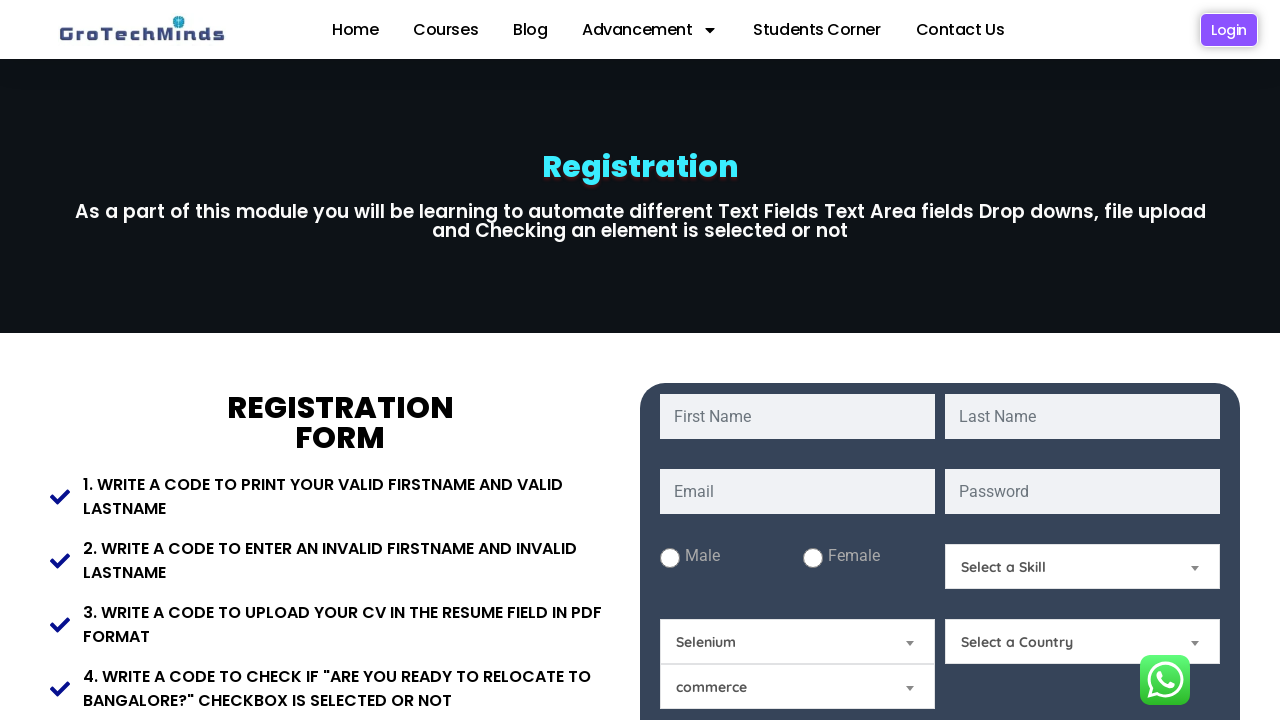

Filled first name field with 'Surya Kamal' on input#fname
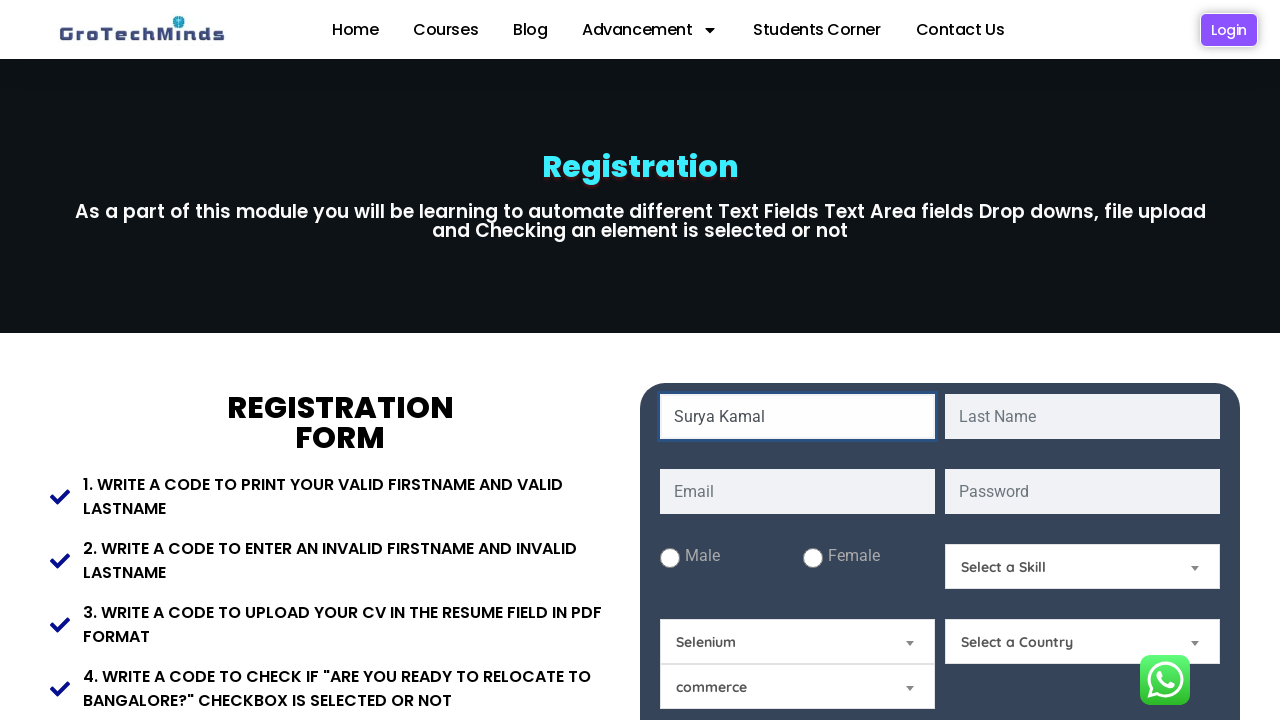

Filled last name field with 'Mandal' on input#lname
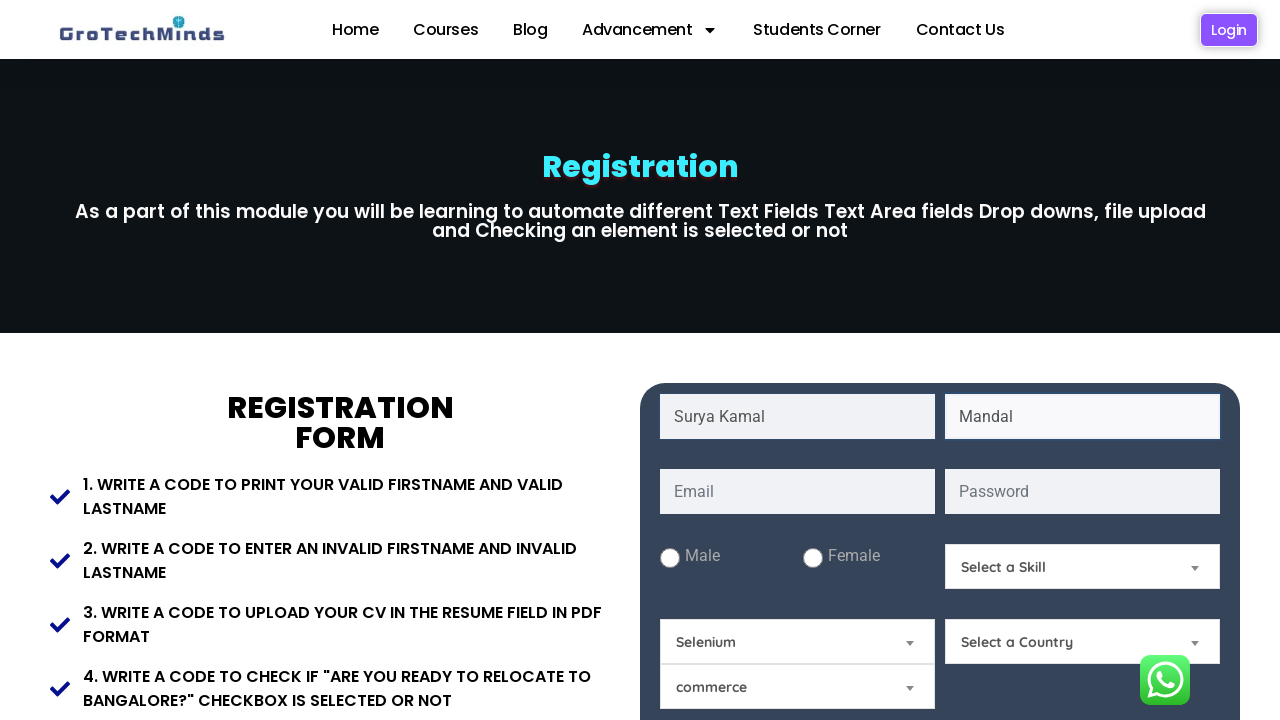

Filled email field with 'testuser847@example.com' on input#email
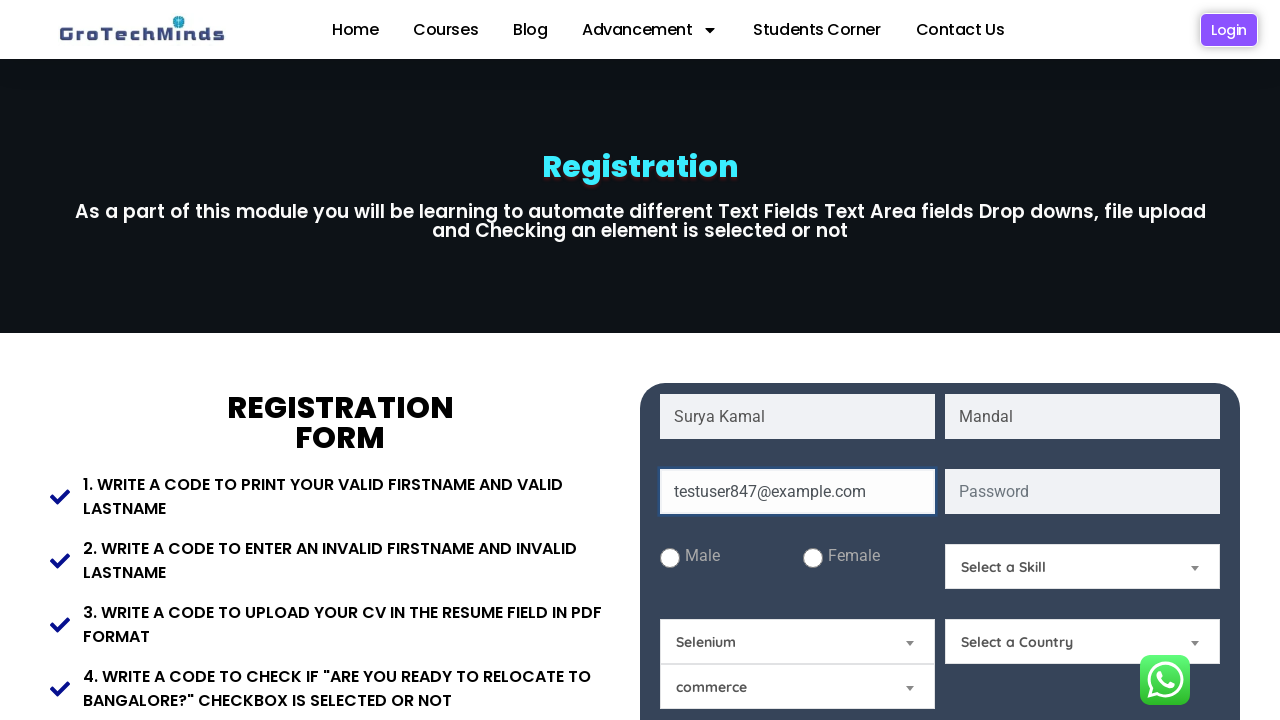

Filled password field with 'TestPass123!' on input#password
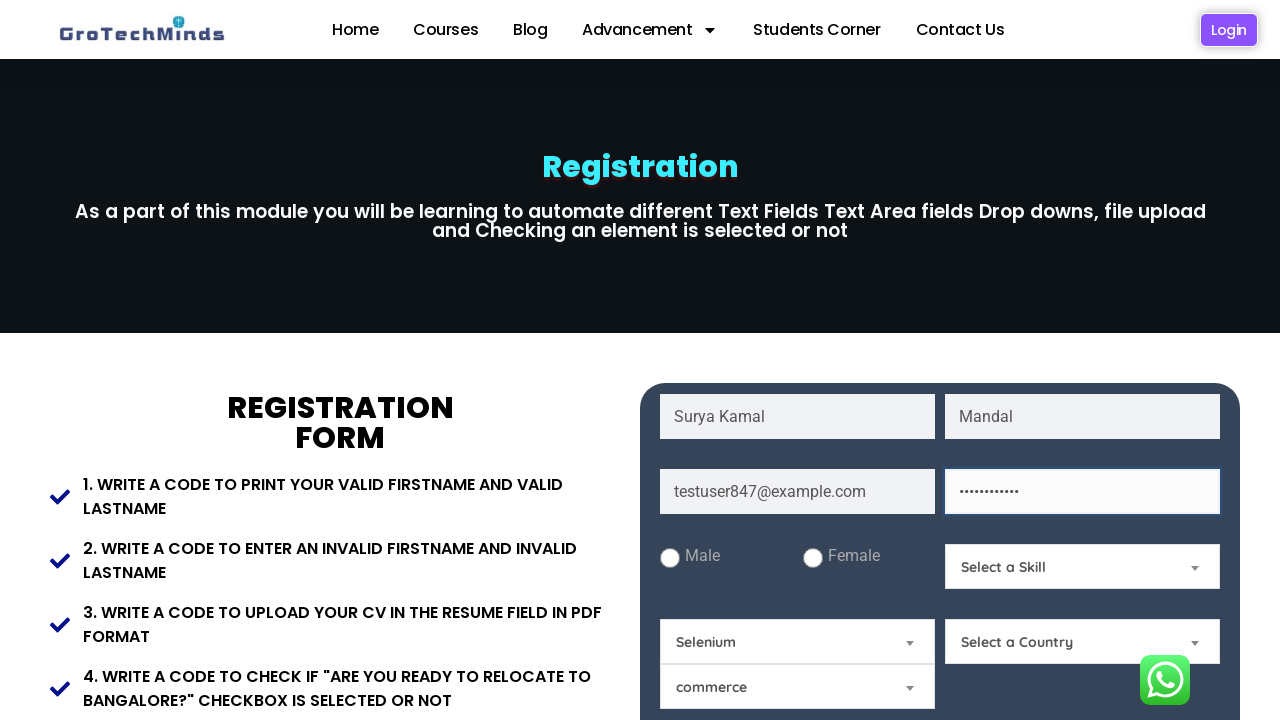

Selected male gender radio button at (670, 558) on input#male
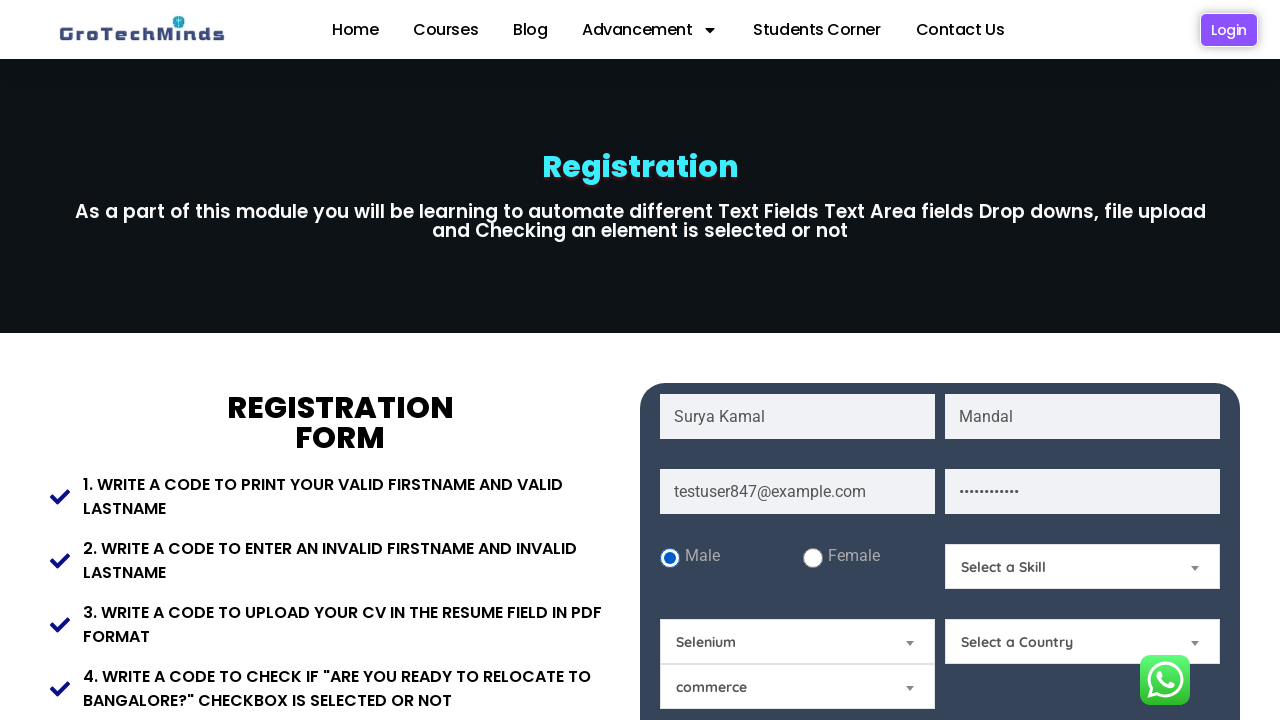

Filled present address field with '123 Test Street, Bangalore' on textarea#Present-Address
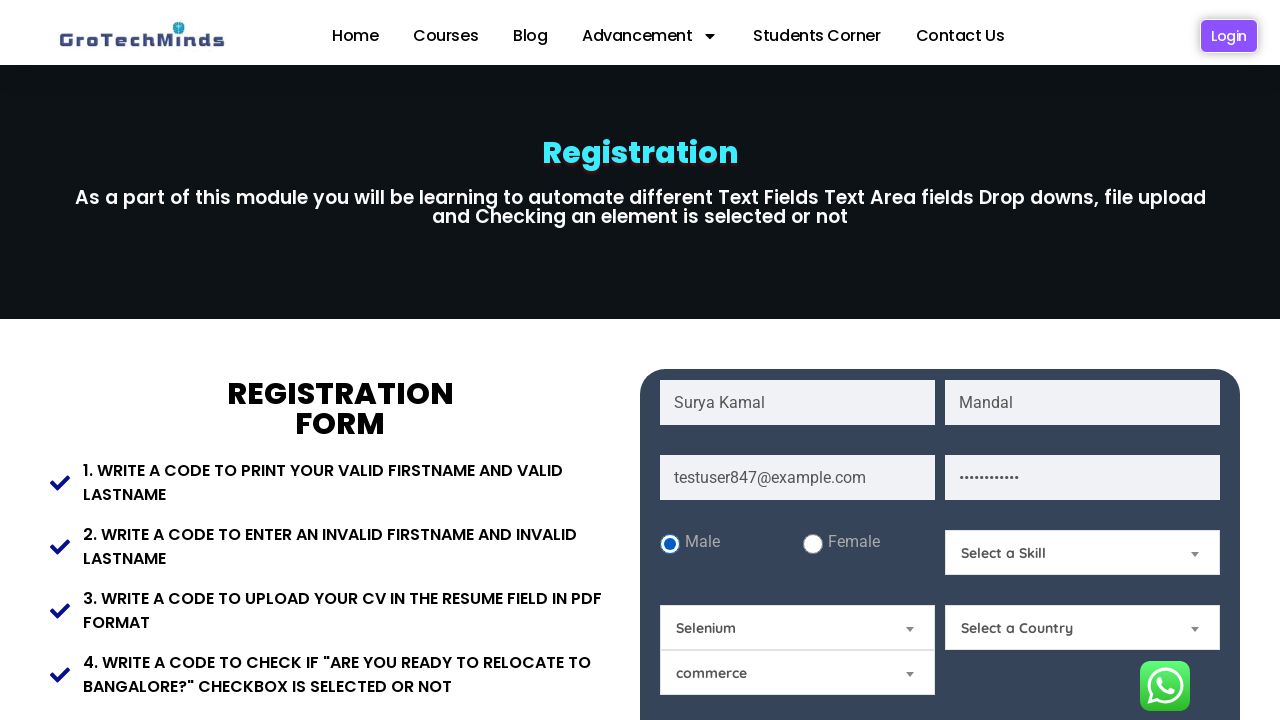

Filled permanent address field with '456 Main Road, Bangalore' on textarea#Permanent-Address
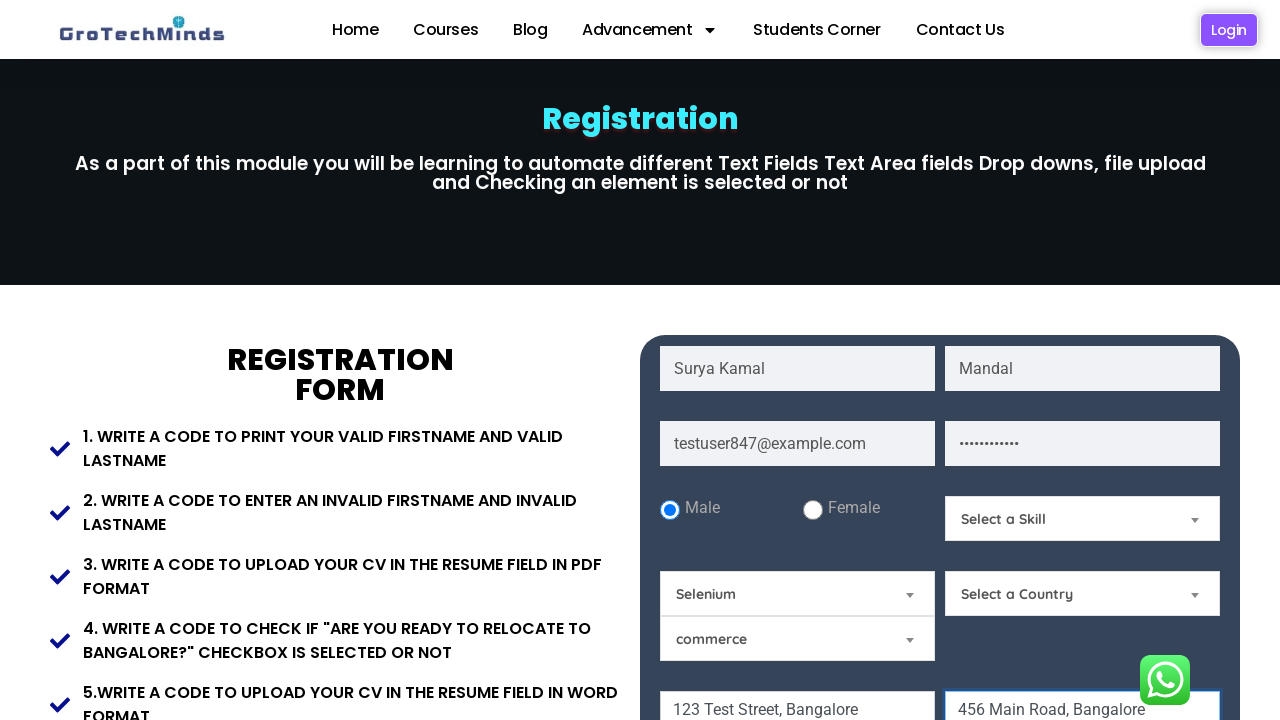

Filled pincode field with '560001' on input#Pincode
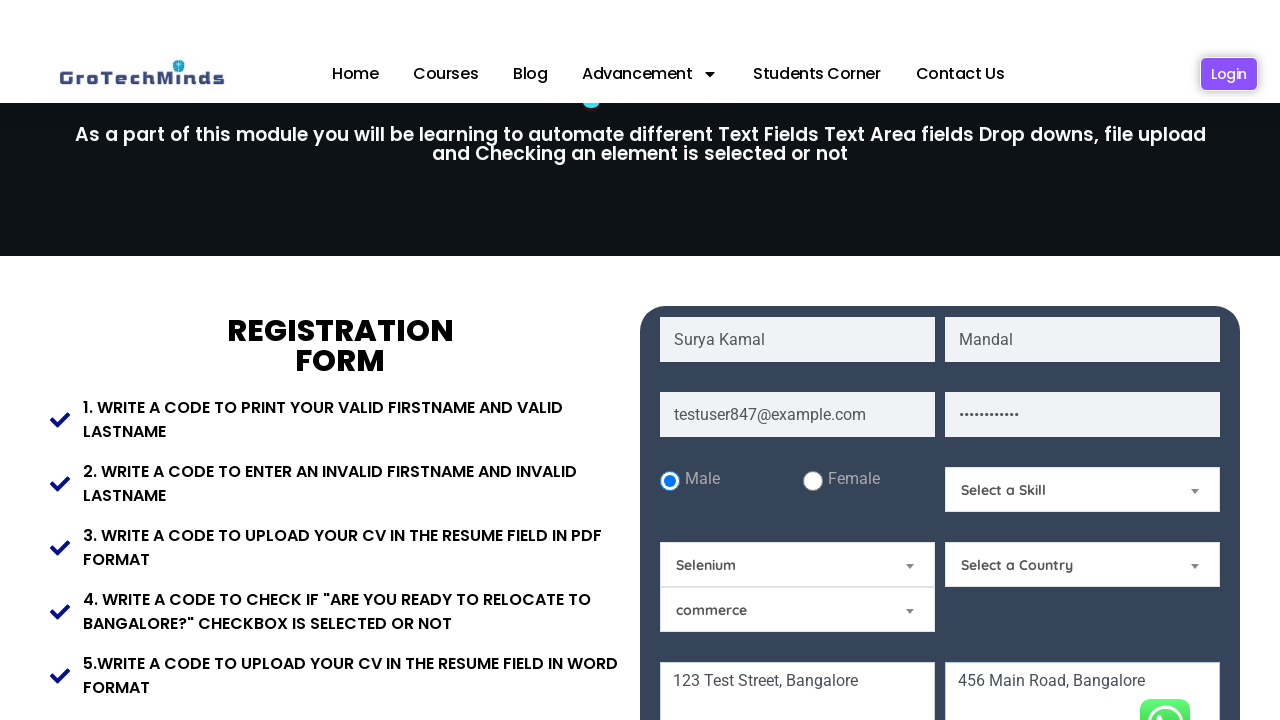

Refreshed the page
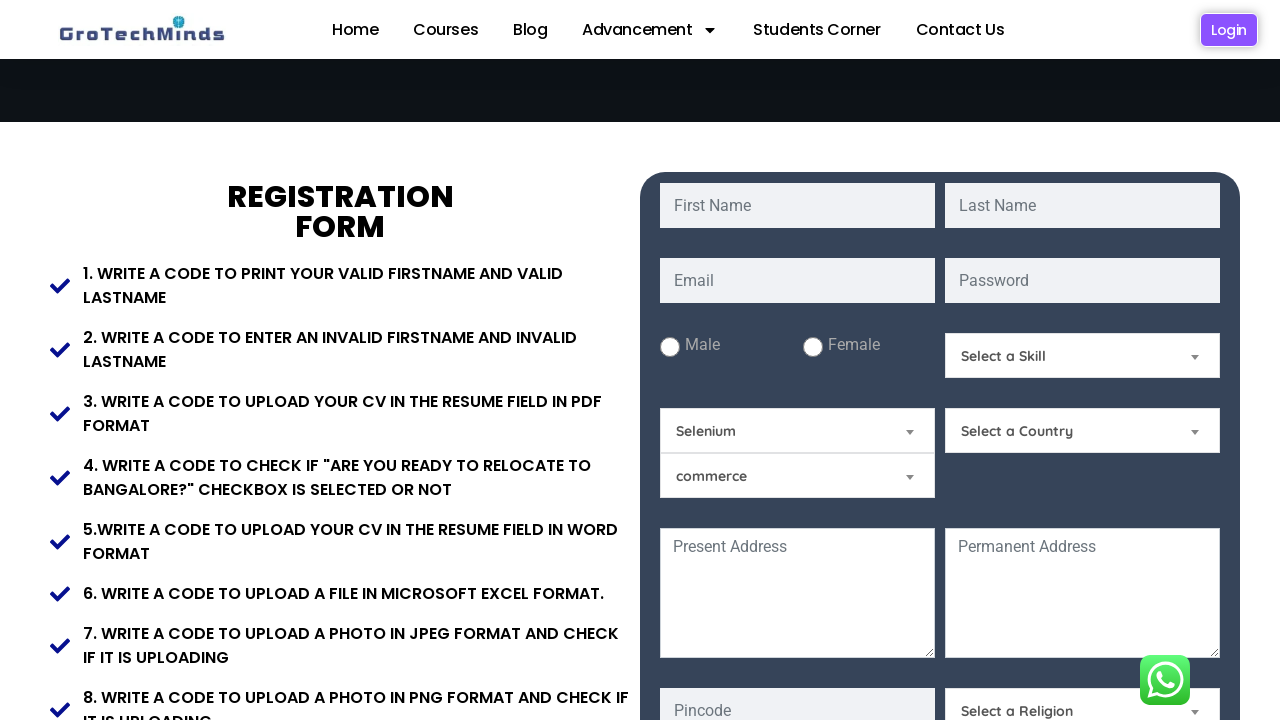

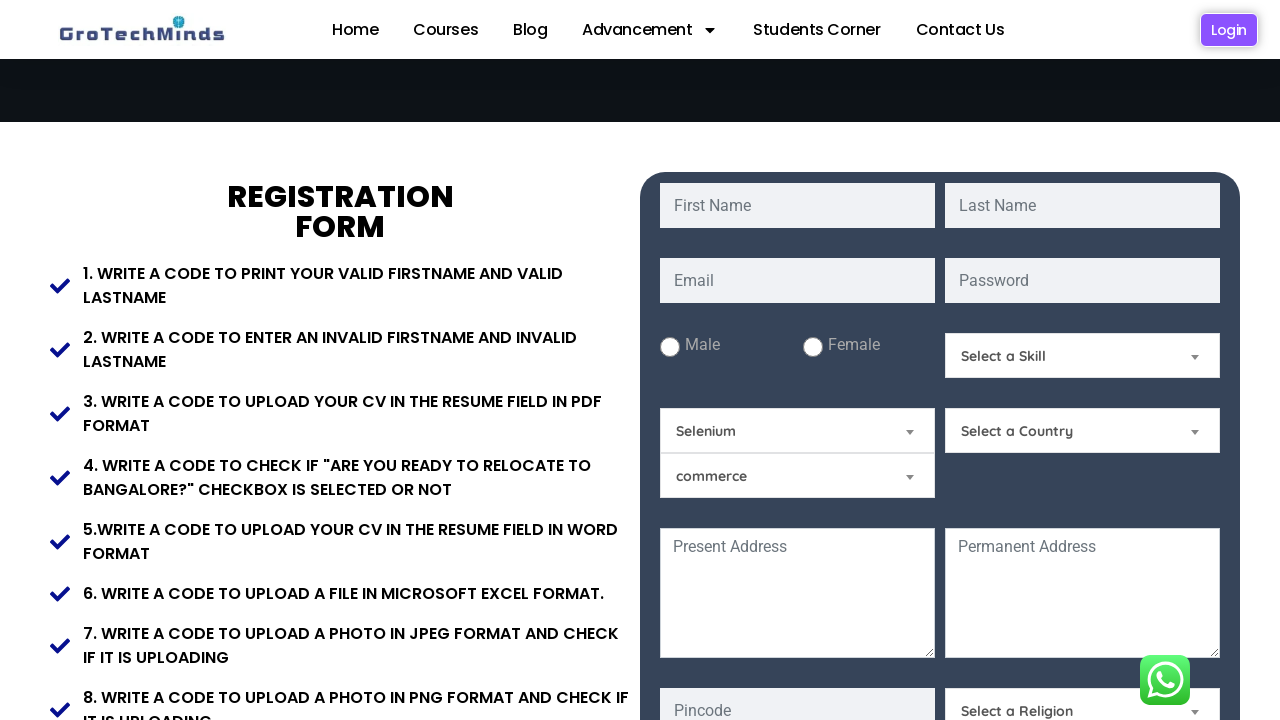